Tests window scrolling functionality on the NYC.gov website by scrolling down 2300 pixels using JavaScript execution

Starting URL: https://www.nyc.gov/

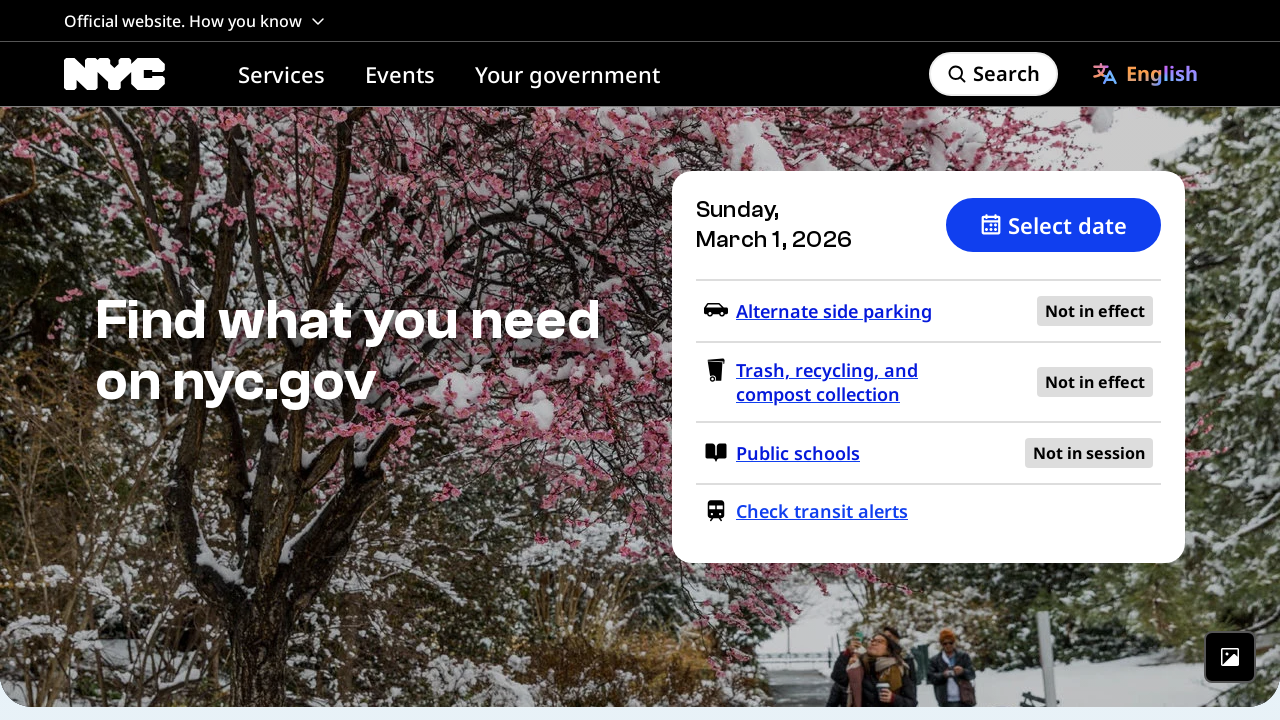

Scrolled down 2300 pixels using JavaScript on NYC.gov website
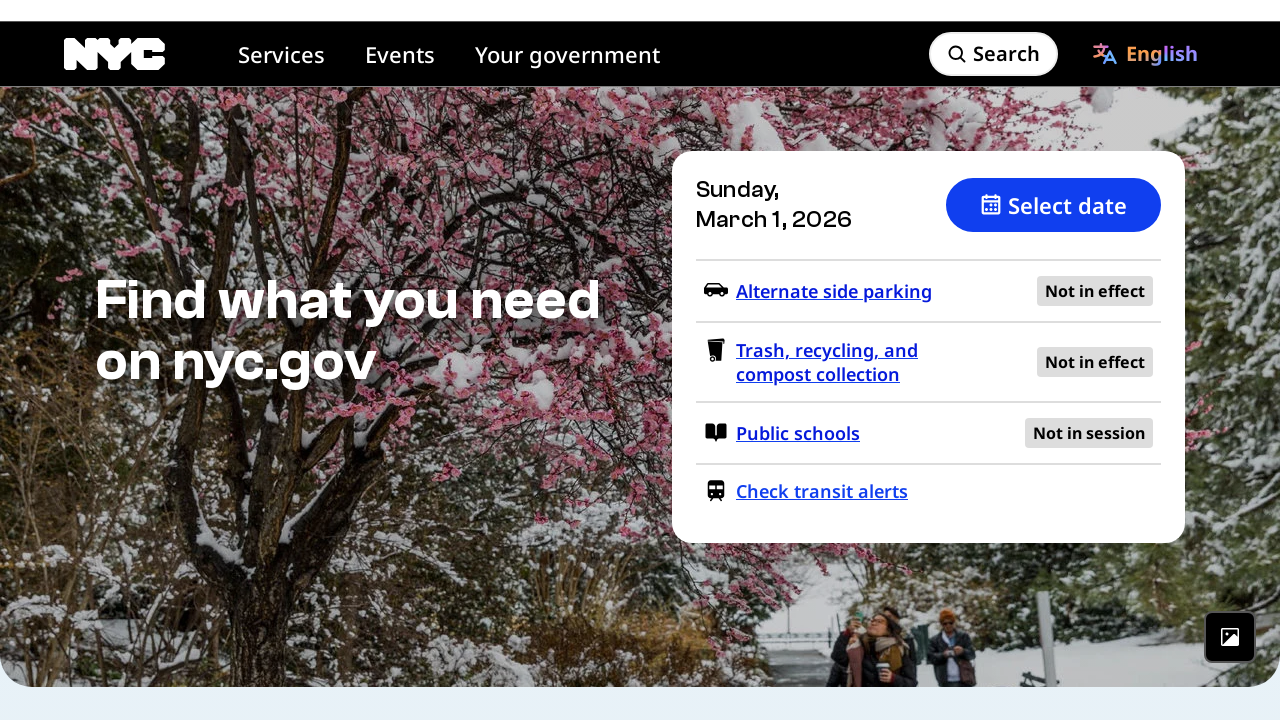

Waited 1000ms for scroll animation to complete and page to settle
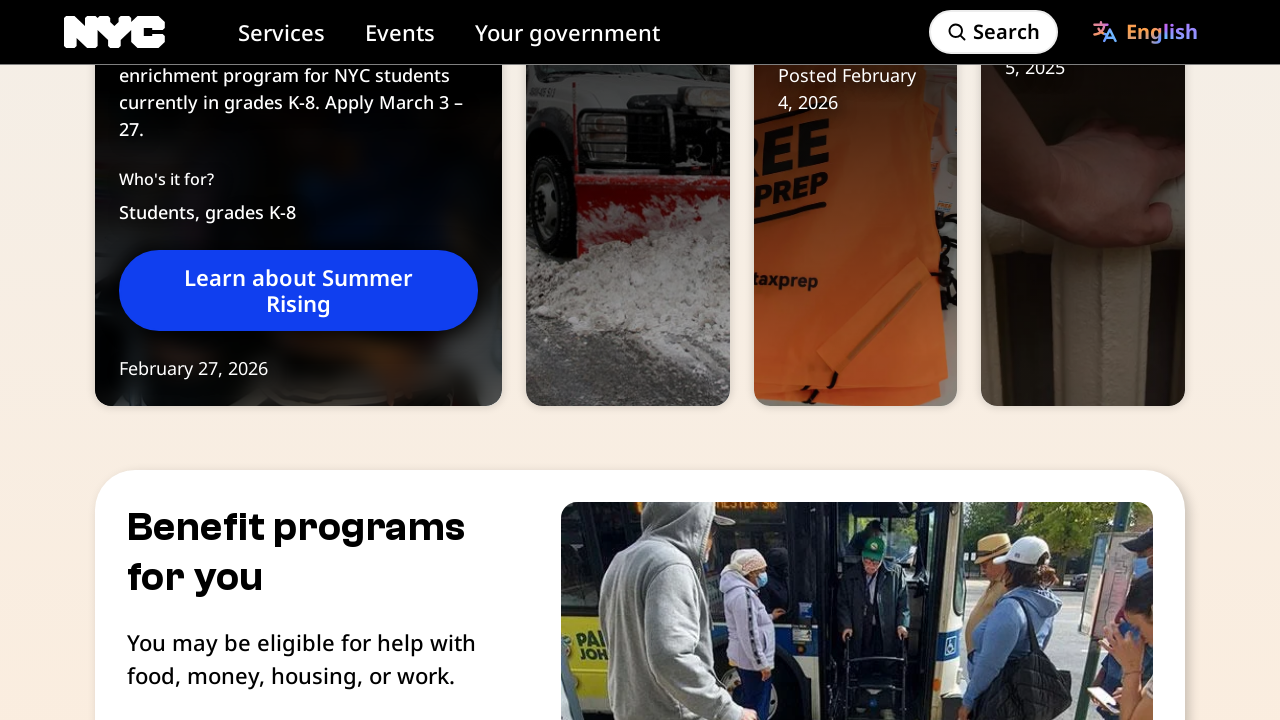

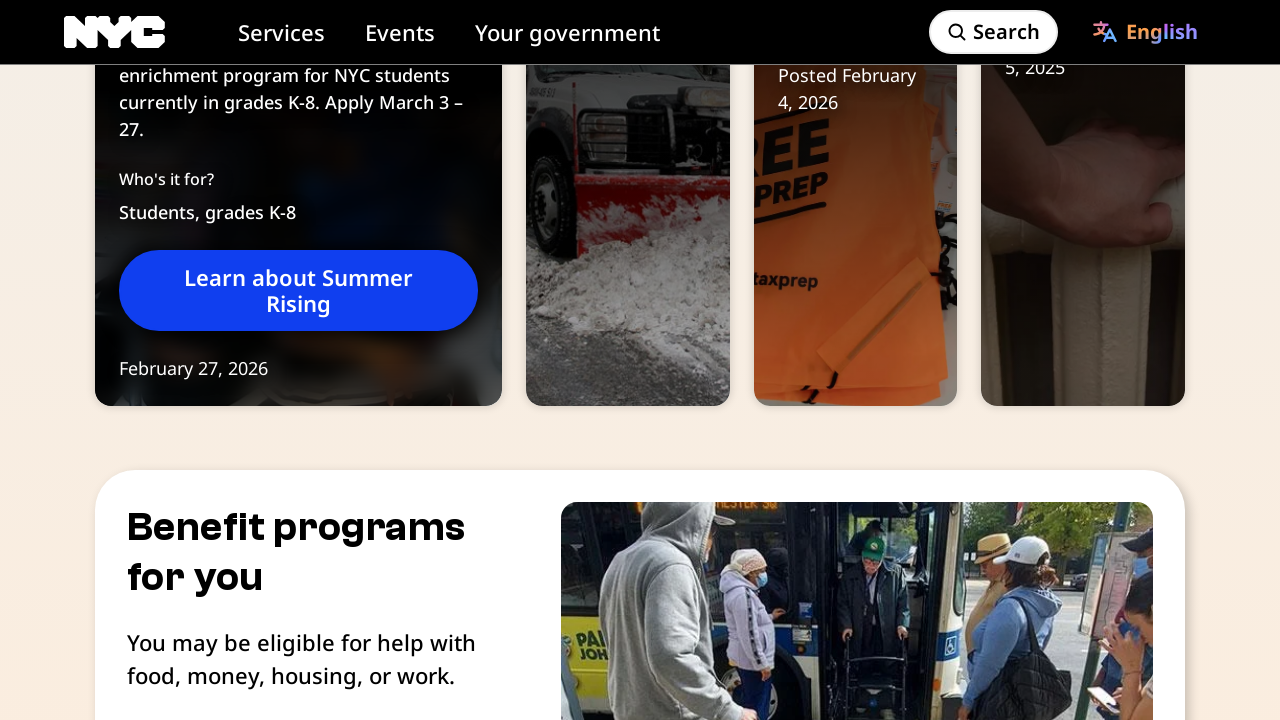